Tests page load performance by navigating to the OrangeHRM demo site and waiting for DOM content to load

Starting URL: https://opensource-demo.orangehrmlive.com

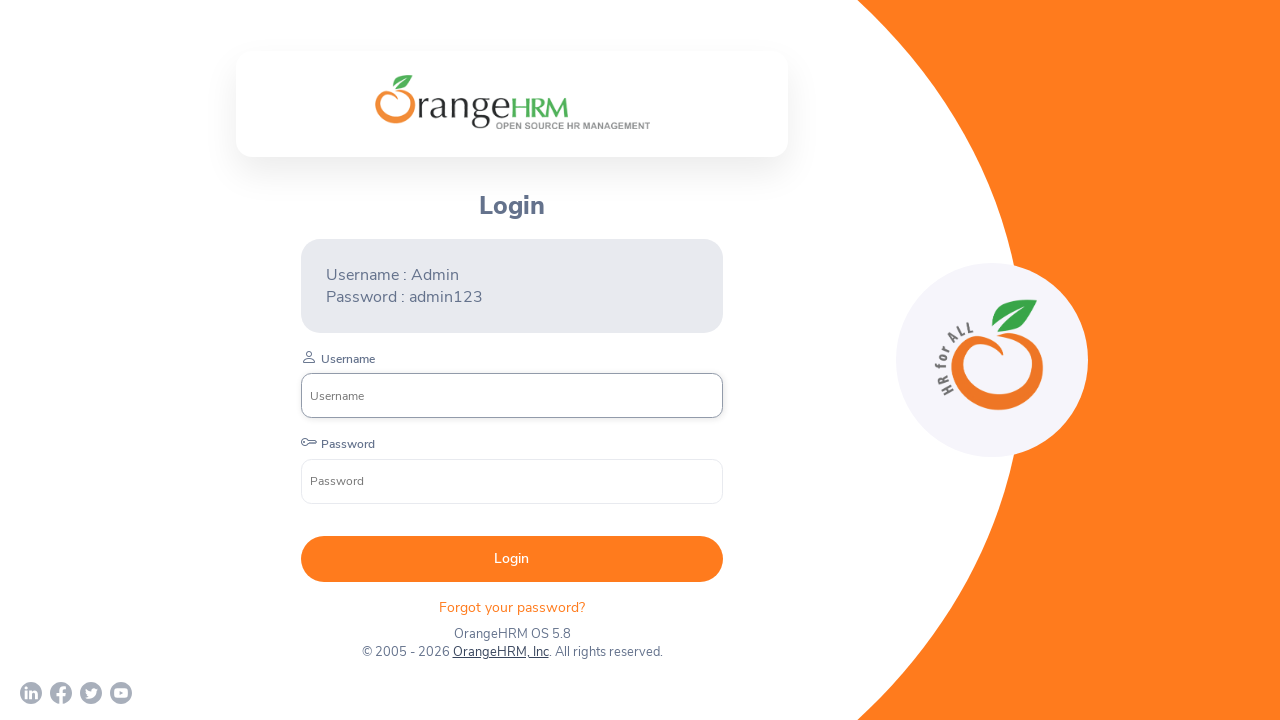

Navigated to OrangeHRM demo site
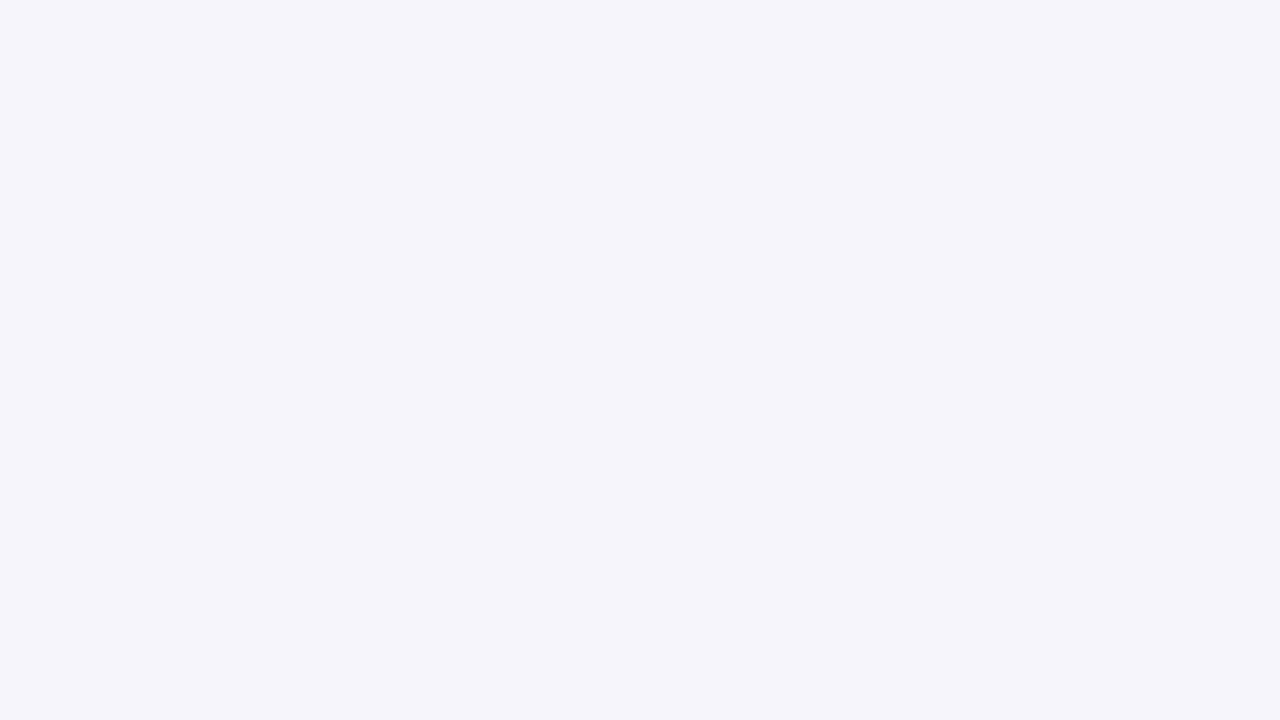

DOM content loaded
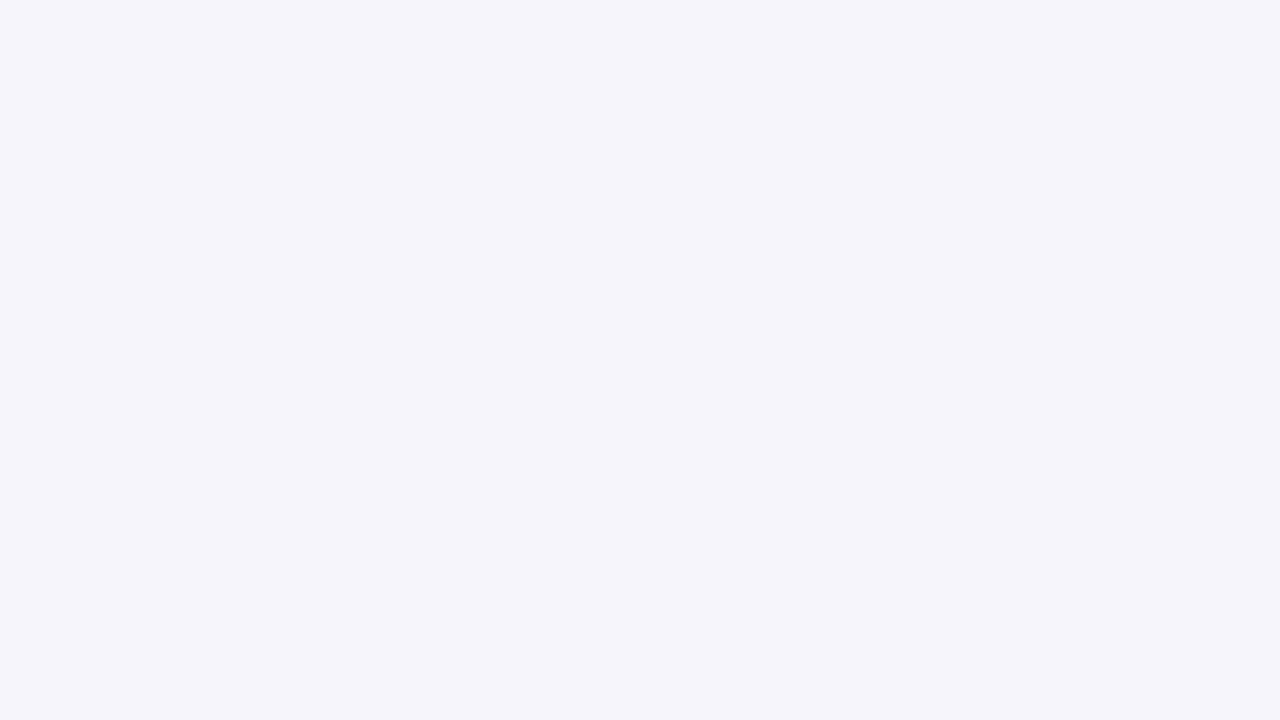

Page fully loaded
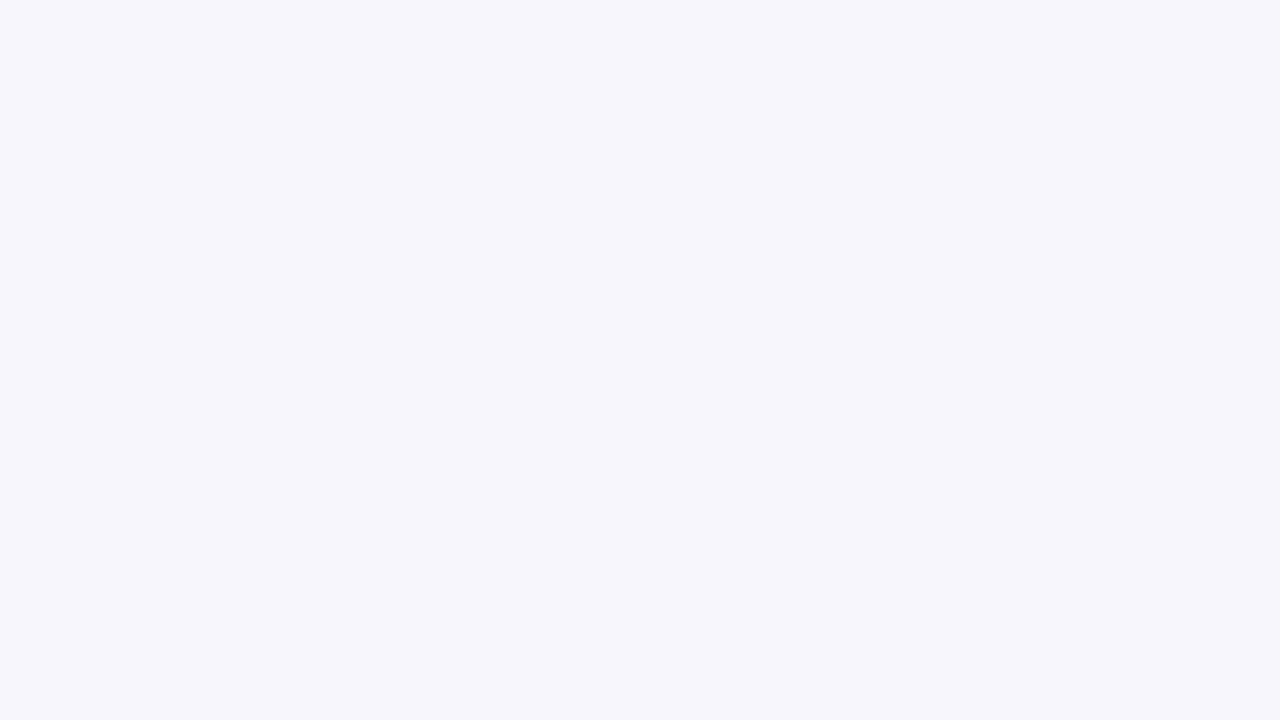

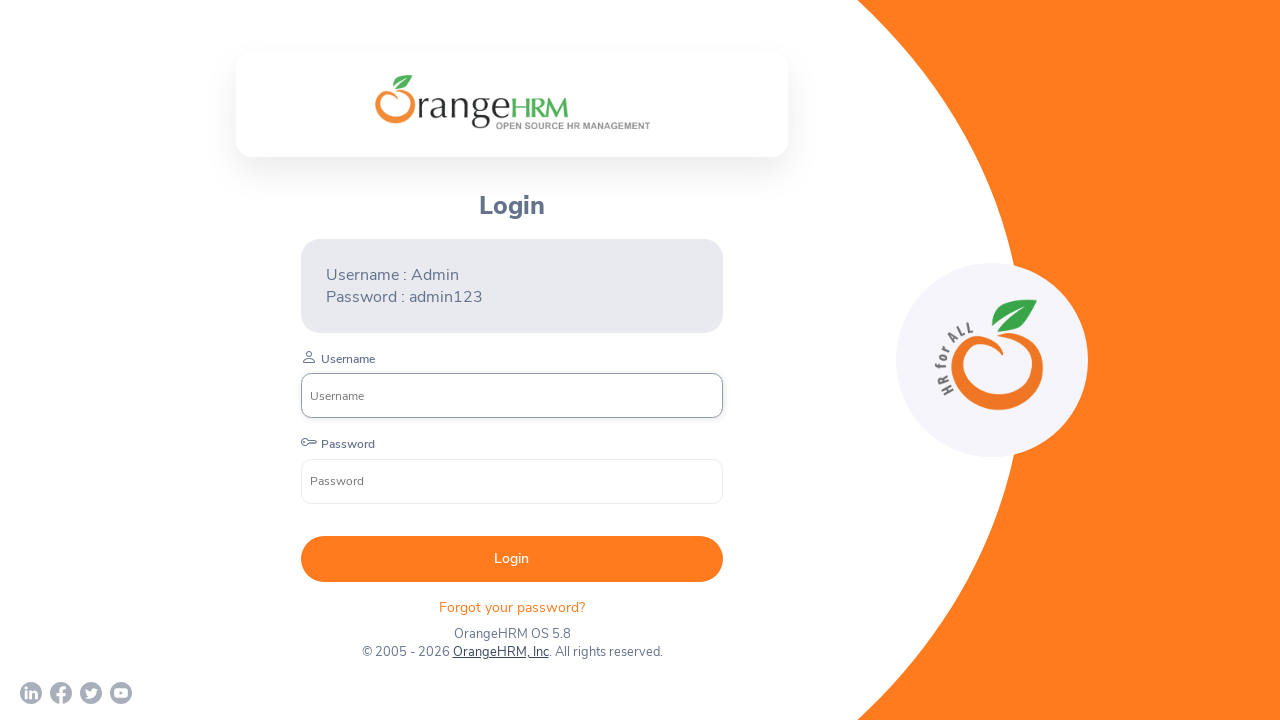